Tests selecting and deselecting all checkboxes on the Telerik Kendo UI checkbox demo page.

Starting URL: https://demos.telerik.com/kendo-ui/checkbox/index

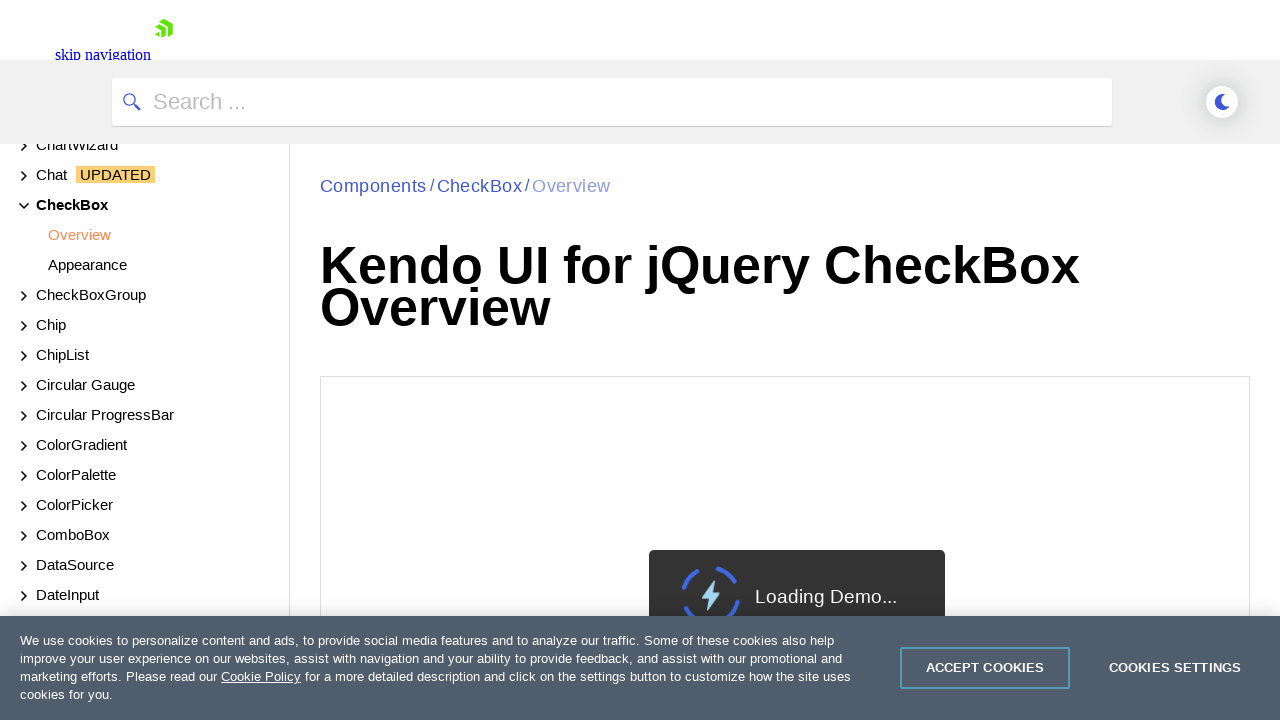

Waited for page to load (5000ms timeout)
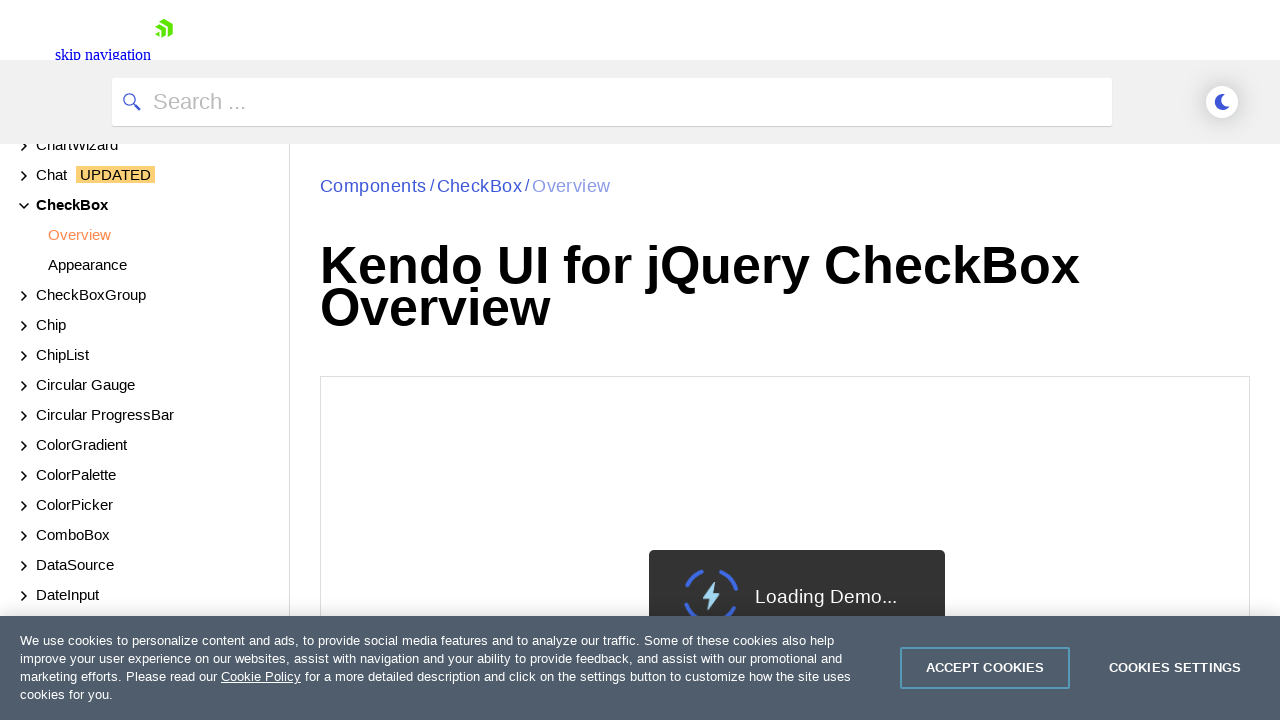

Located 0 checkboxes in the example section
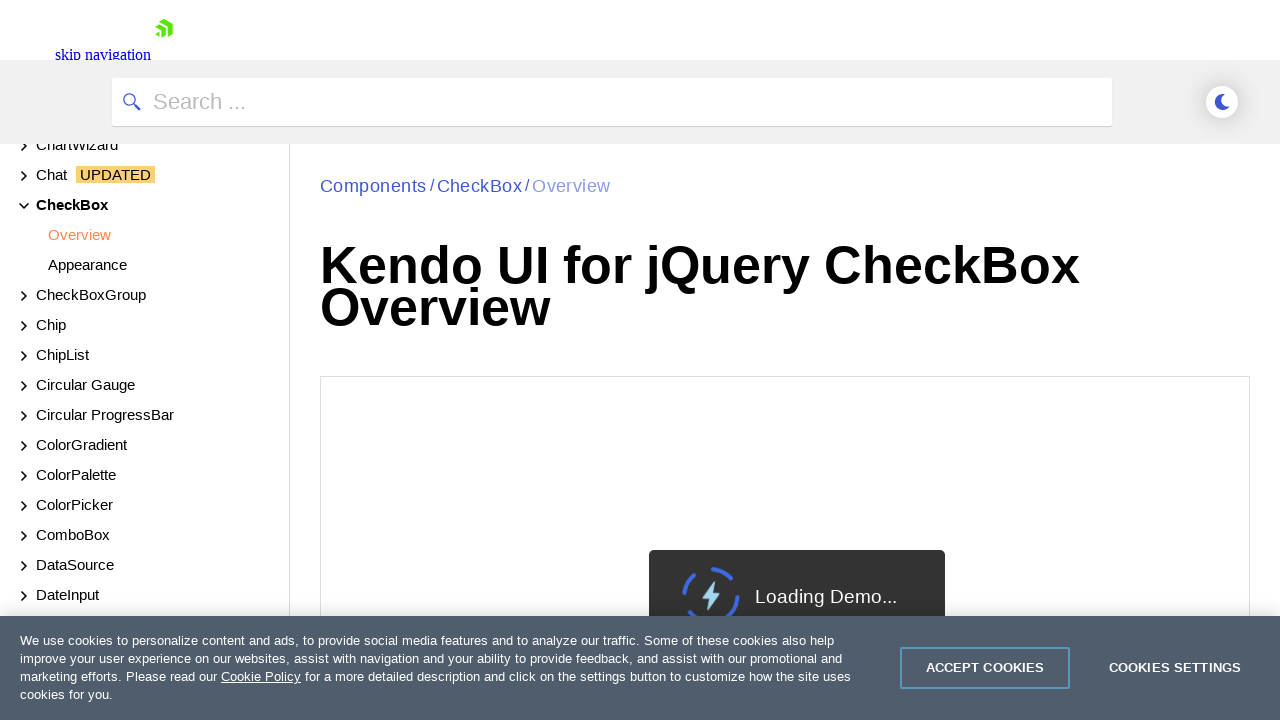

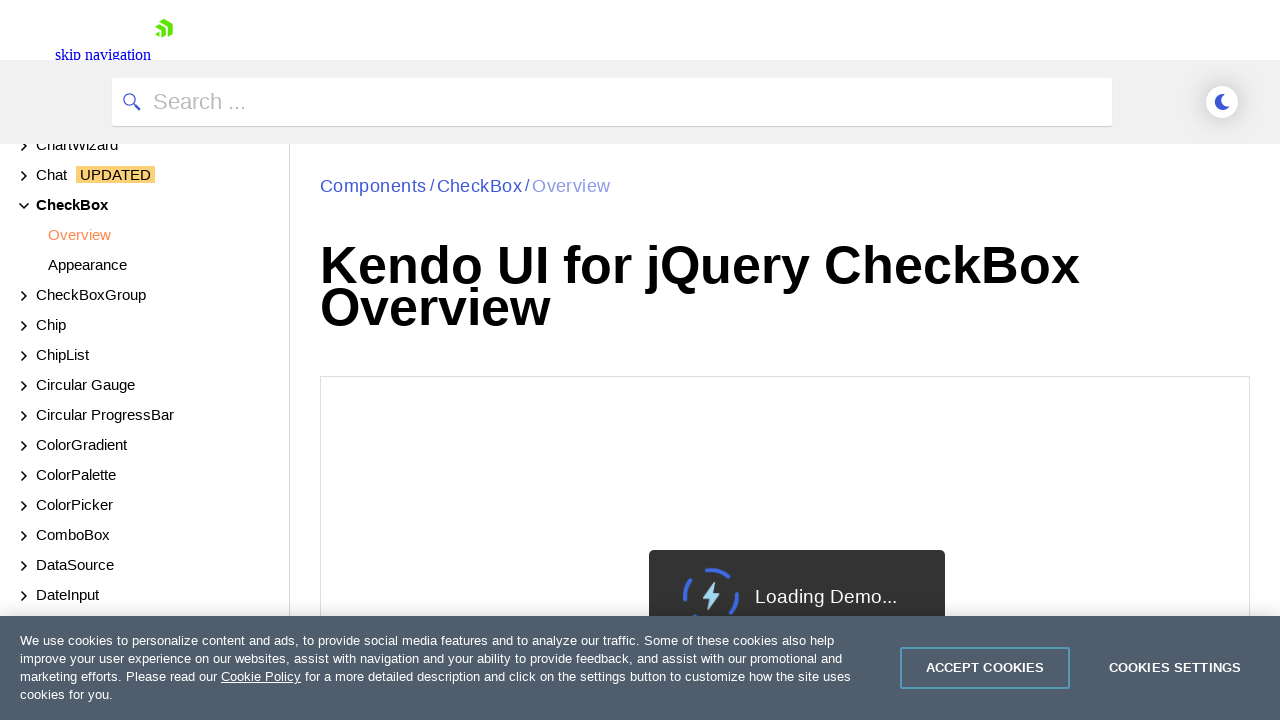